Tests JavaScript alert handling by triggering a prompt alert, entering text, and accepting it

Starting URL: https://the-internet.herokuapp.com/javascript_alerts

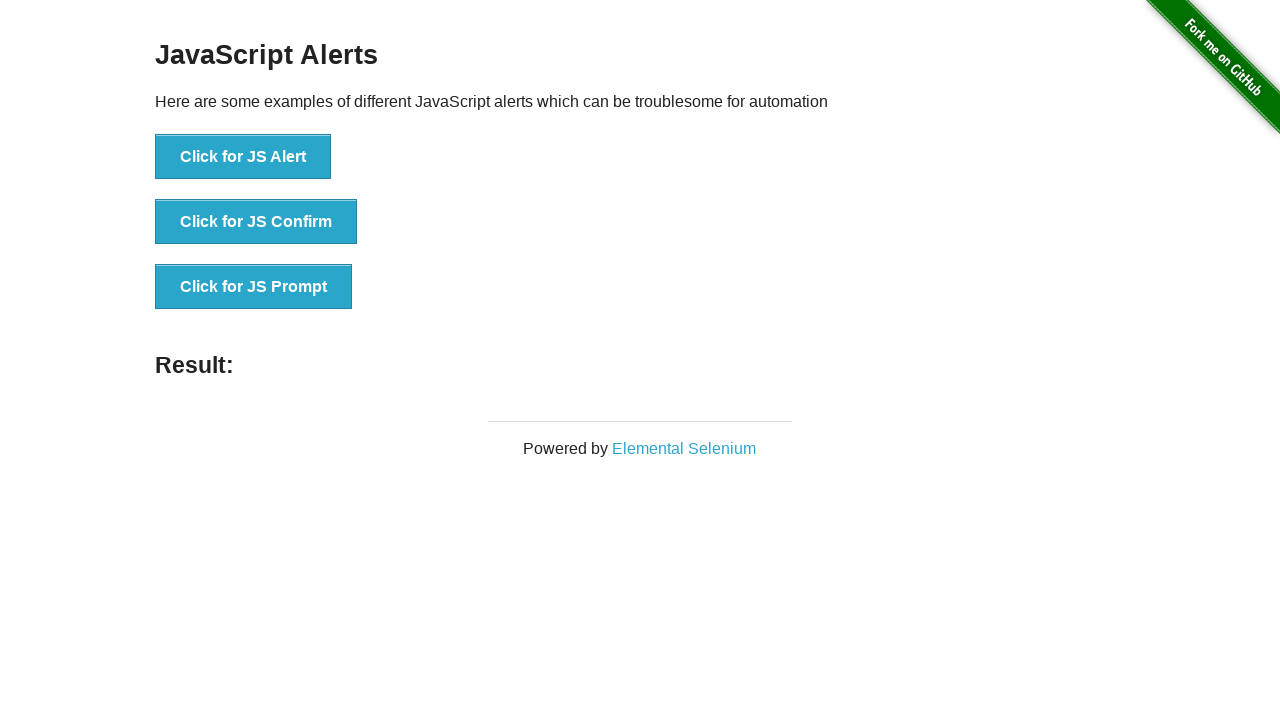

Clicked button to trigger JS Prompt alert at (254, 287) on xpath=//button[text()='Click for JS Prompt']
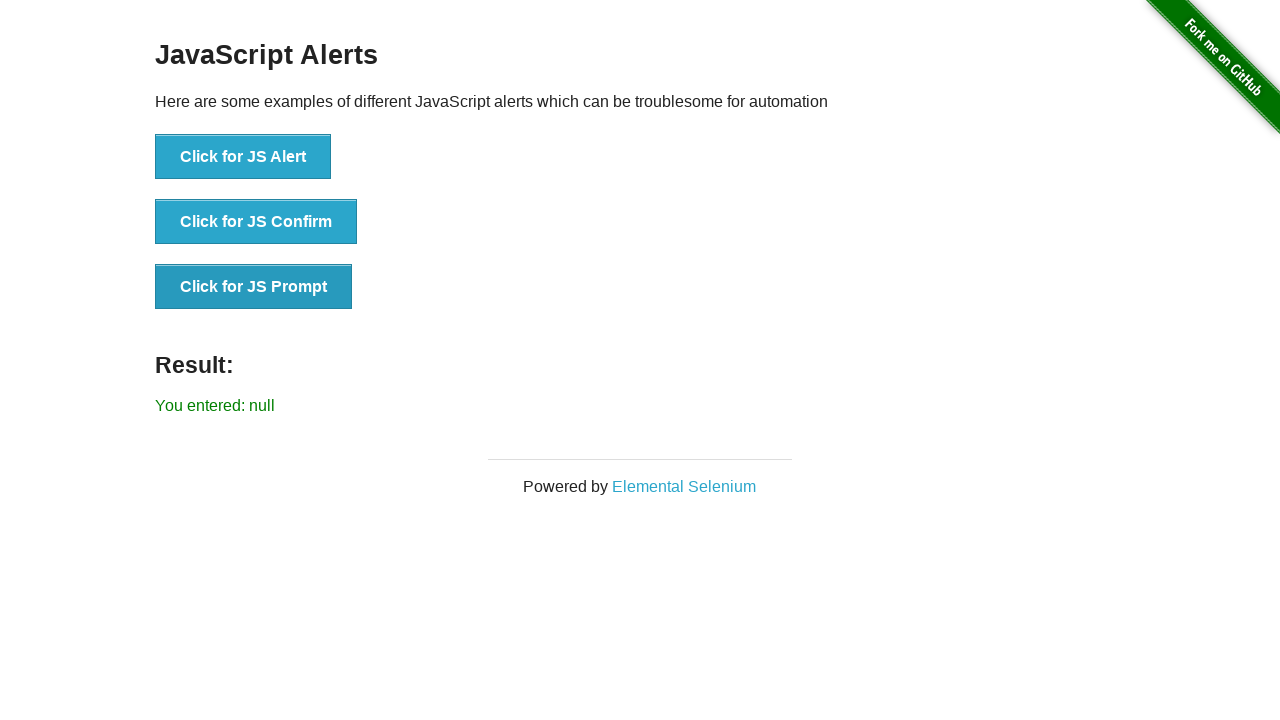

Set up dialog handler to accept prompt with text 'Hi It's Ruturaj'
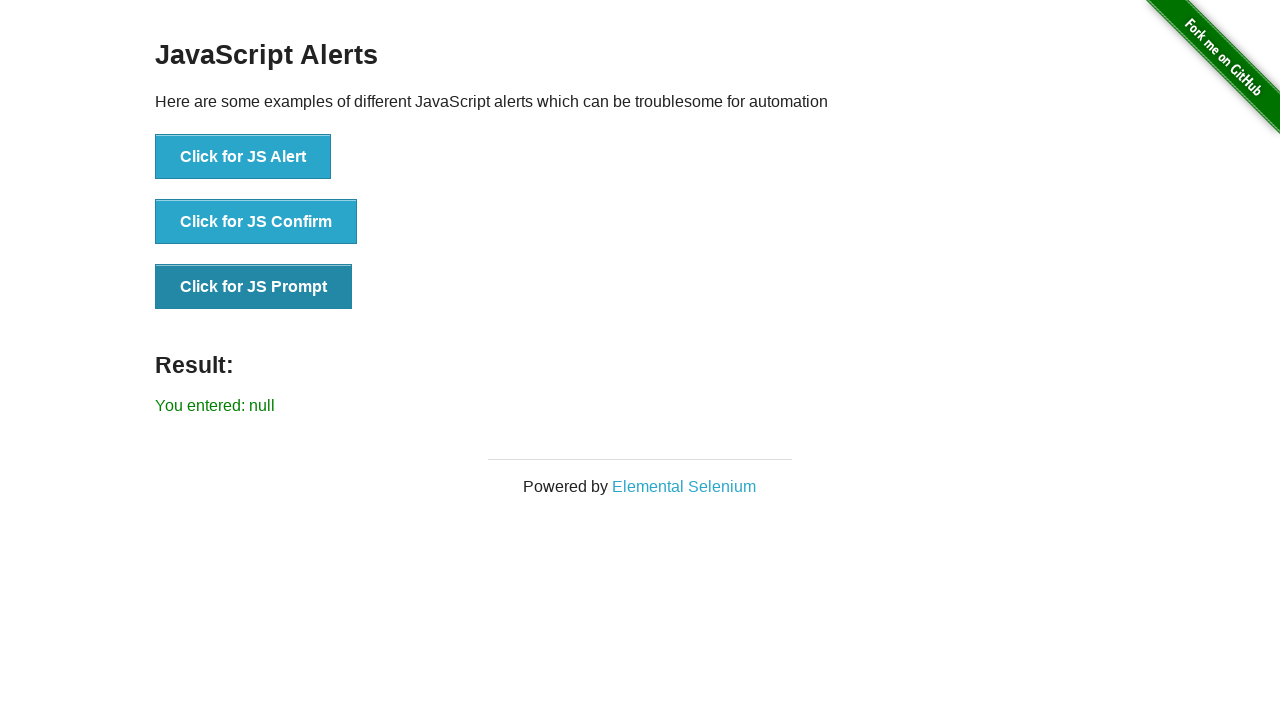

Waited for result element to be displayed on the page
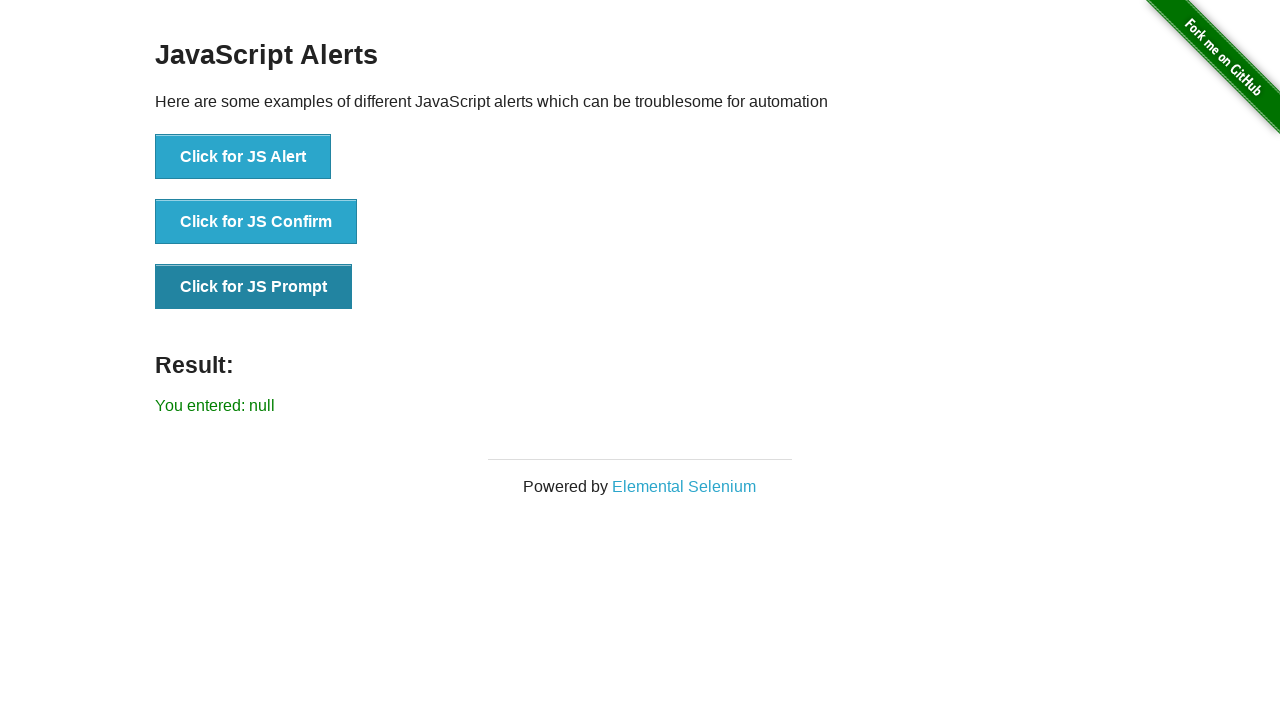

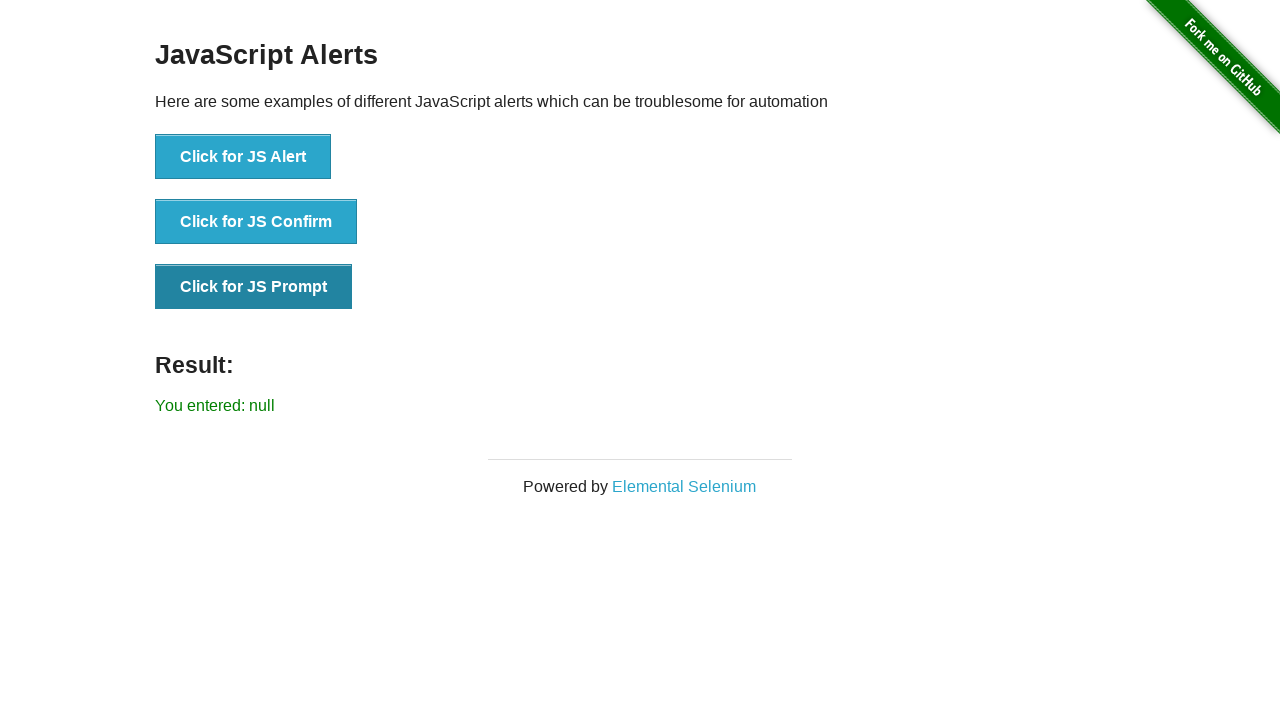